Tests handling of timed JavaScript alert with fluent wait - scrolls page, clicks button, and accepts the alert

Starting URL: https://demoqa.com/alerts

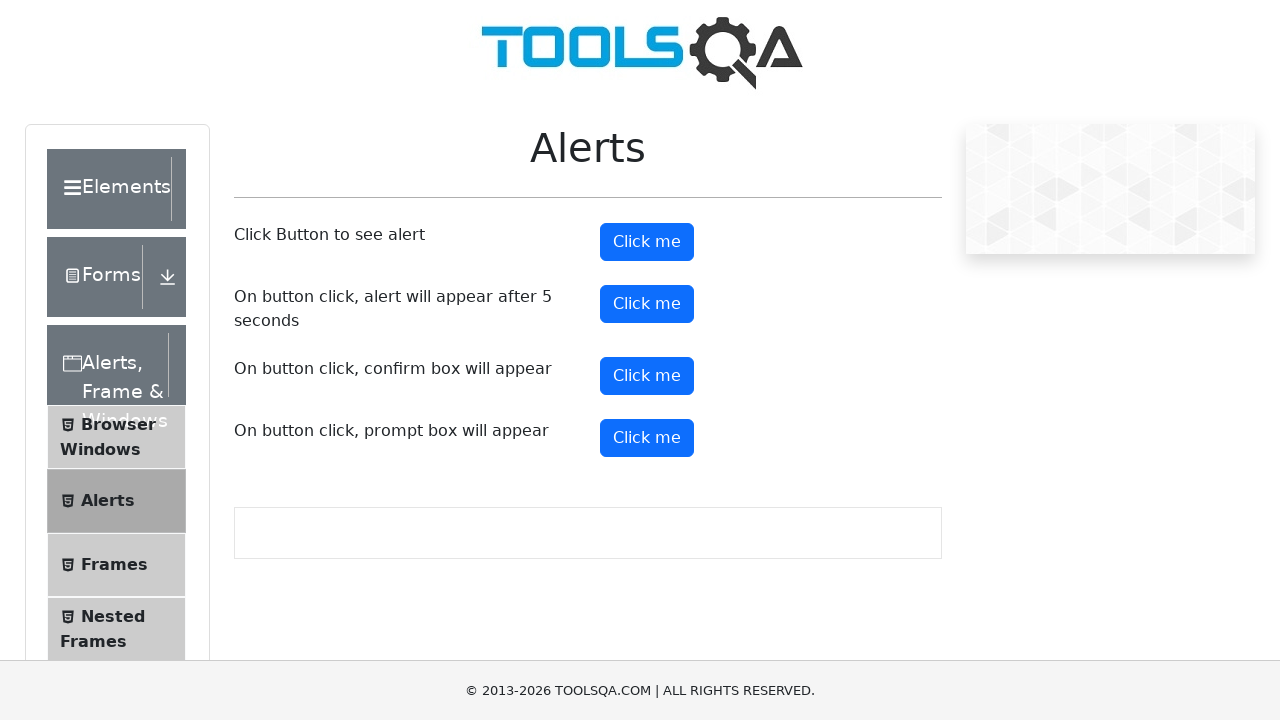

Scrolled page to bottom
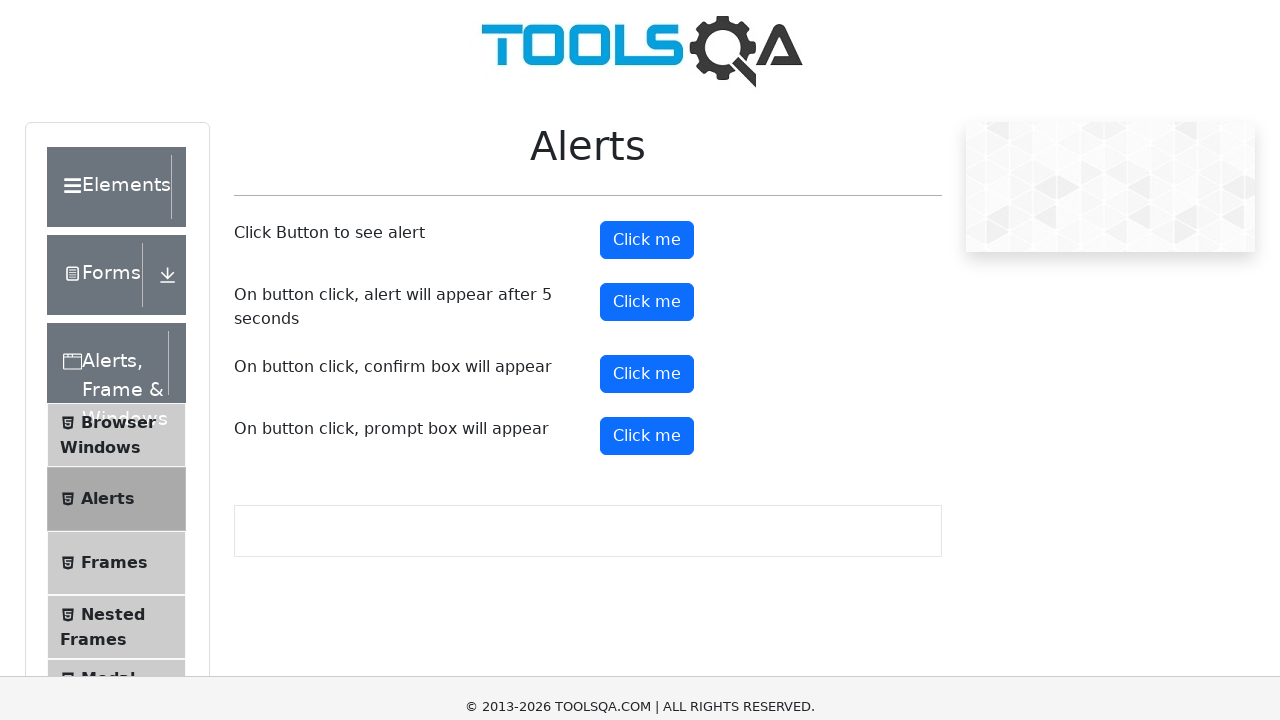

Set up dialog handler to accept alerts
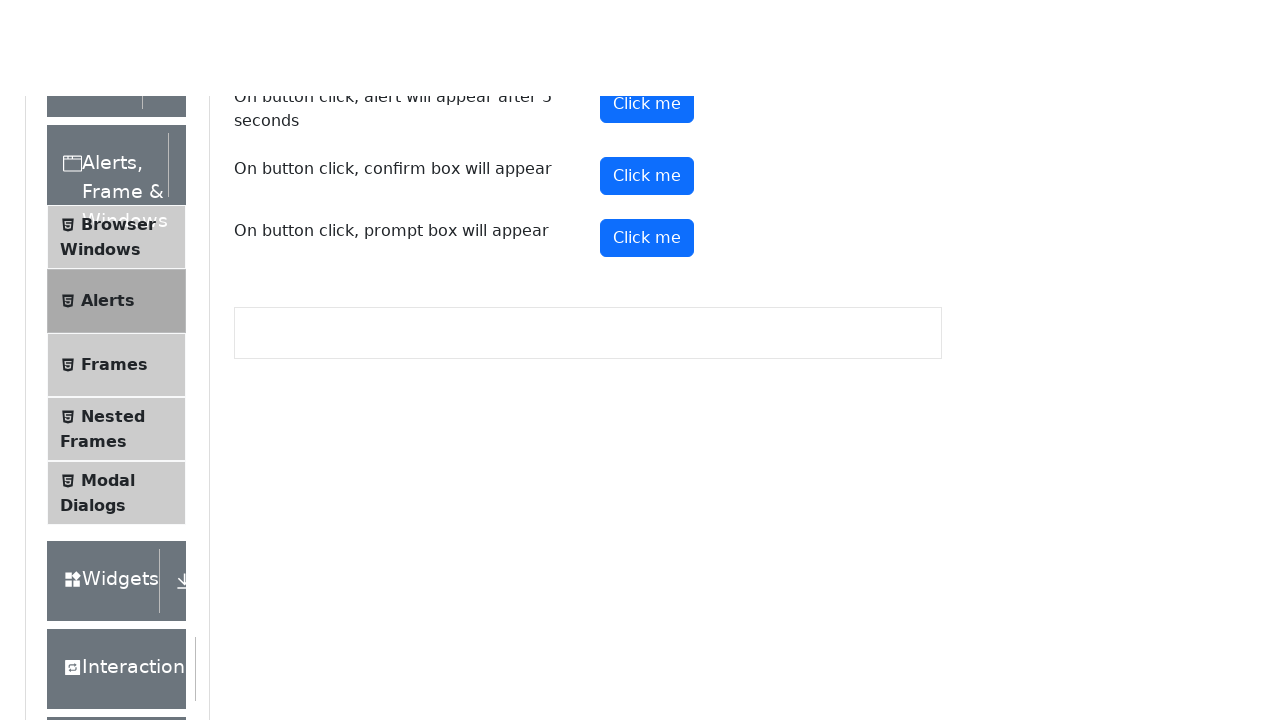

Clicked timer alert button at (647, 304) on button#timerAlertButton
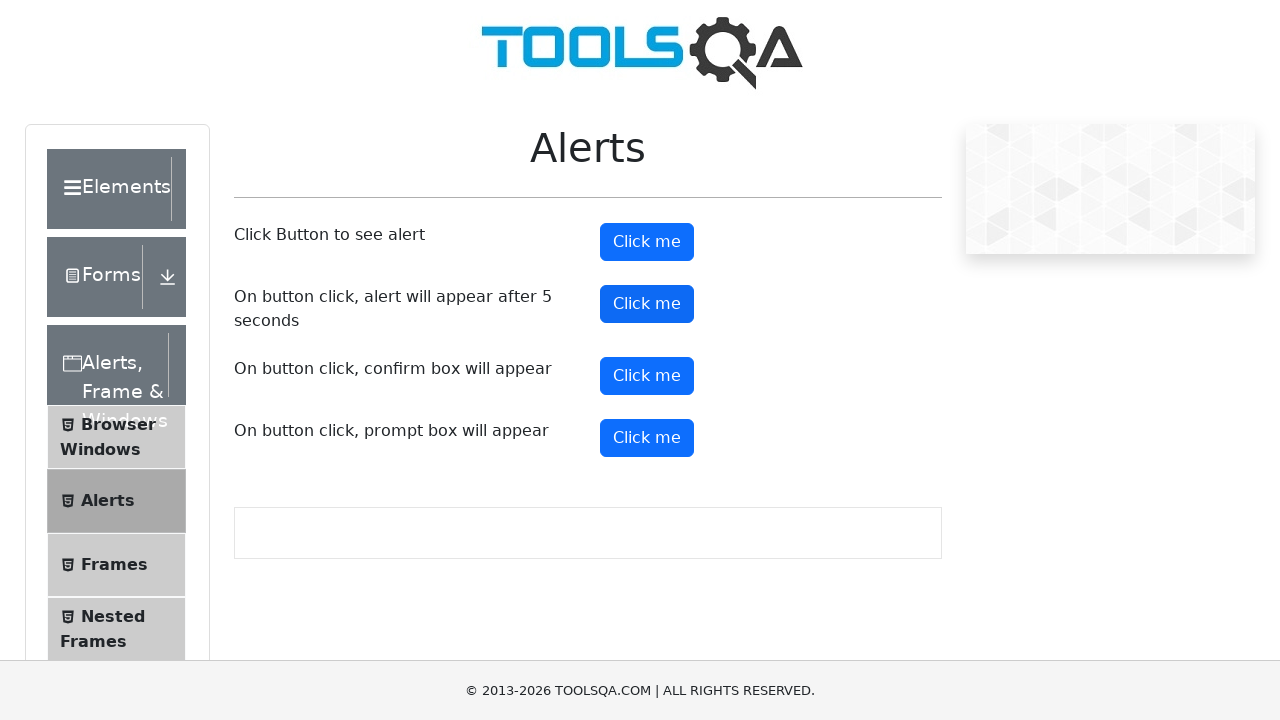

Waited 5 seconds for timed alert to appear and be accepted
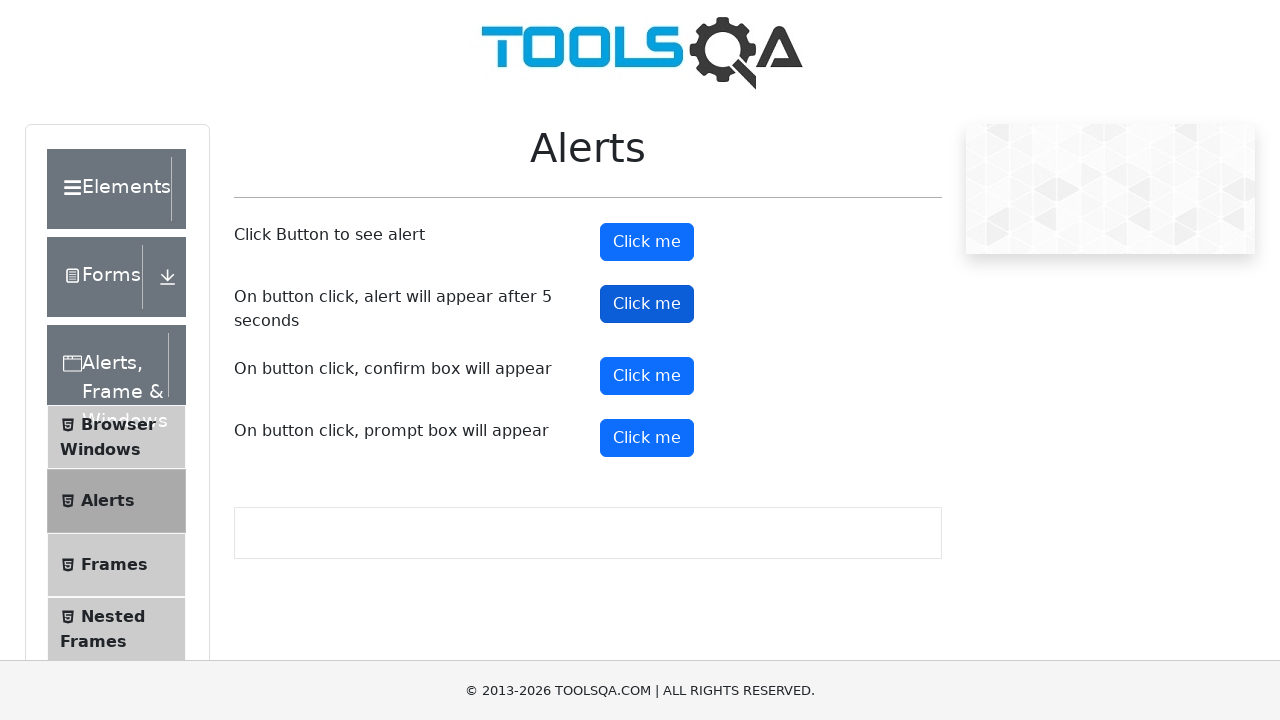

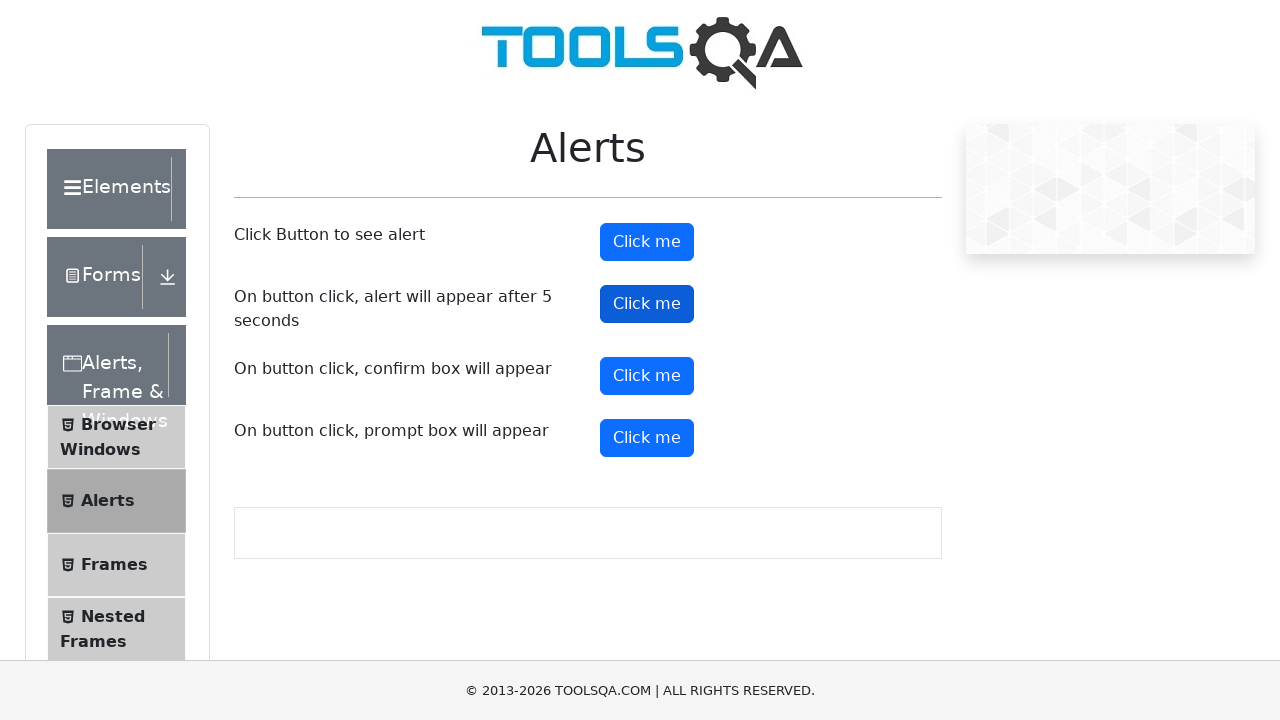